Tests navigation to the Submit New Language page and verifies the submenu text appears correctly

Starting URL: https://www.99-bottles-of-beer.net/

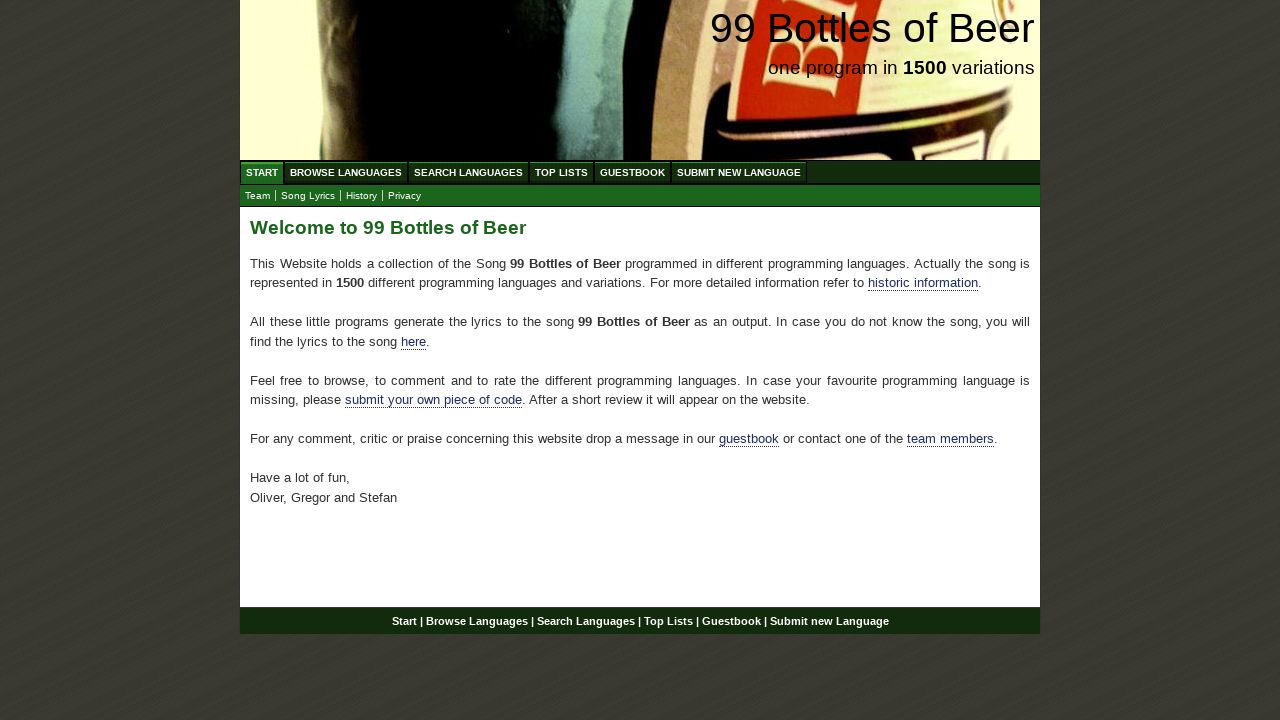

Clicked on Submit New Language menu item at (739, 172) on a[href='/submitnewlanguage.html']
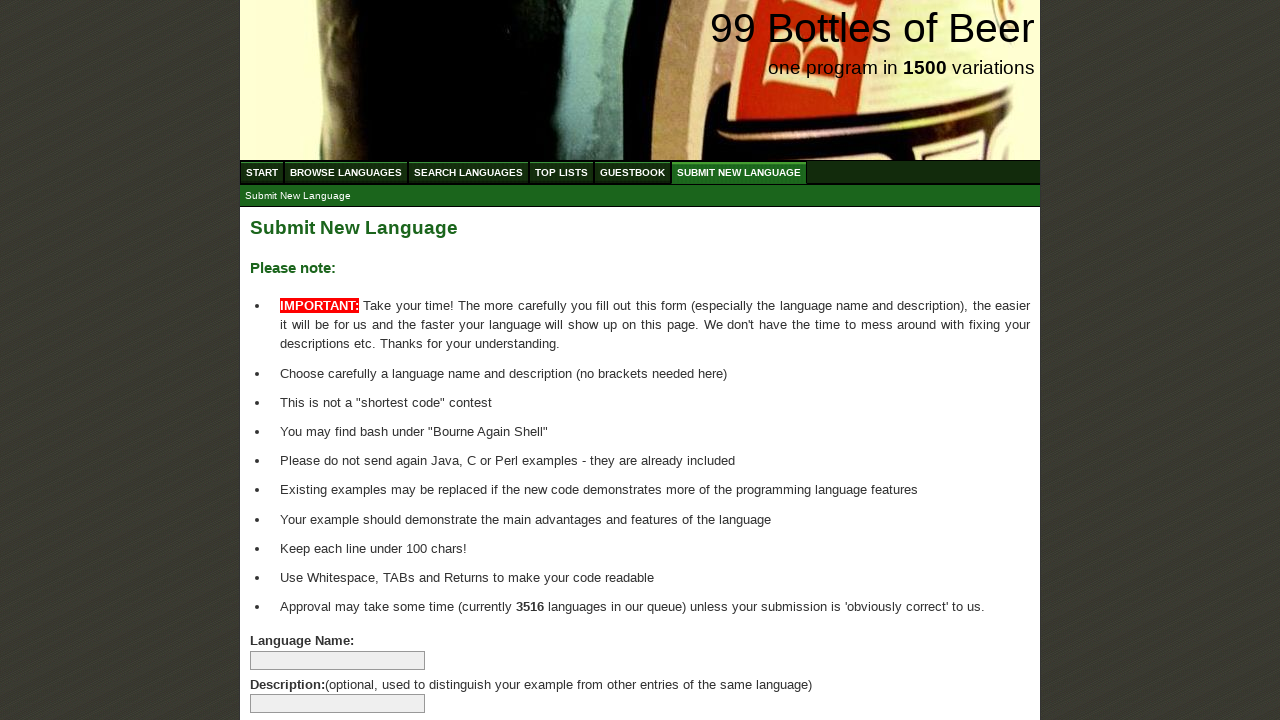

Submenu appeared with Submit New Language link
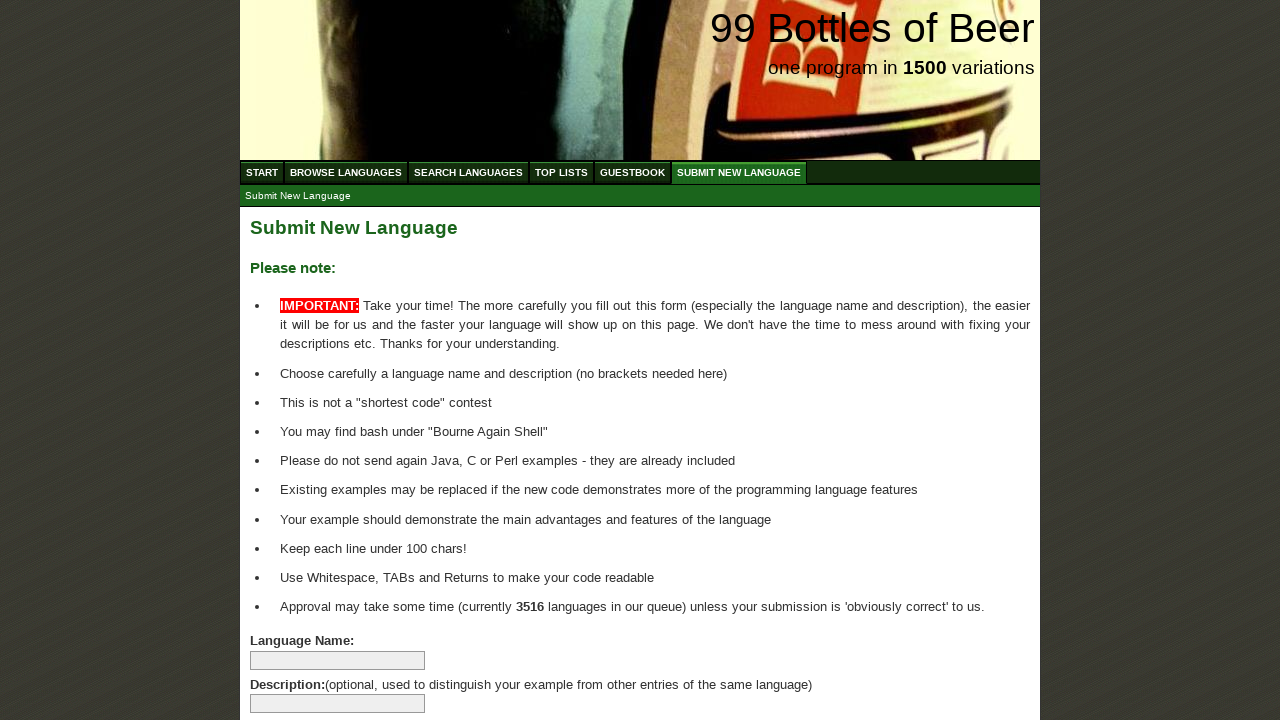

Located submenu element
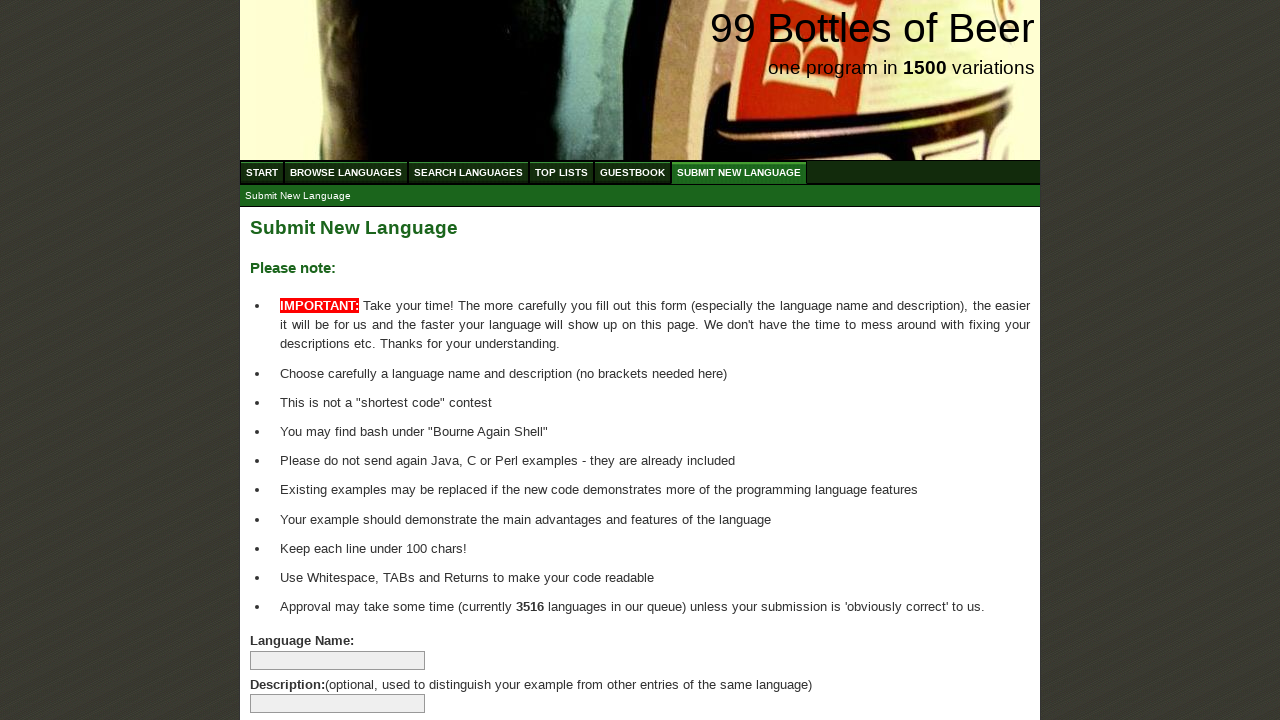

Verified submenu text is 'Submit New Language'
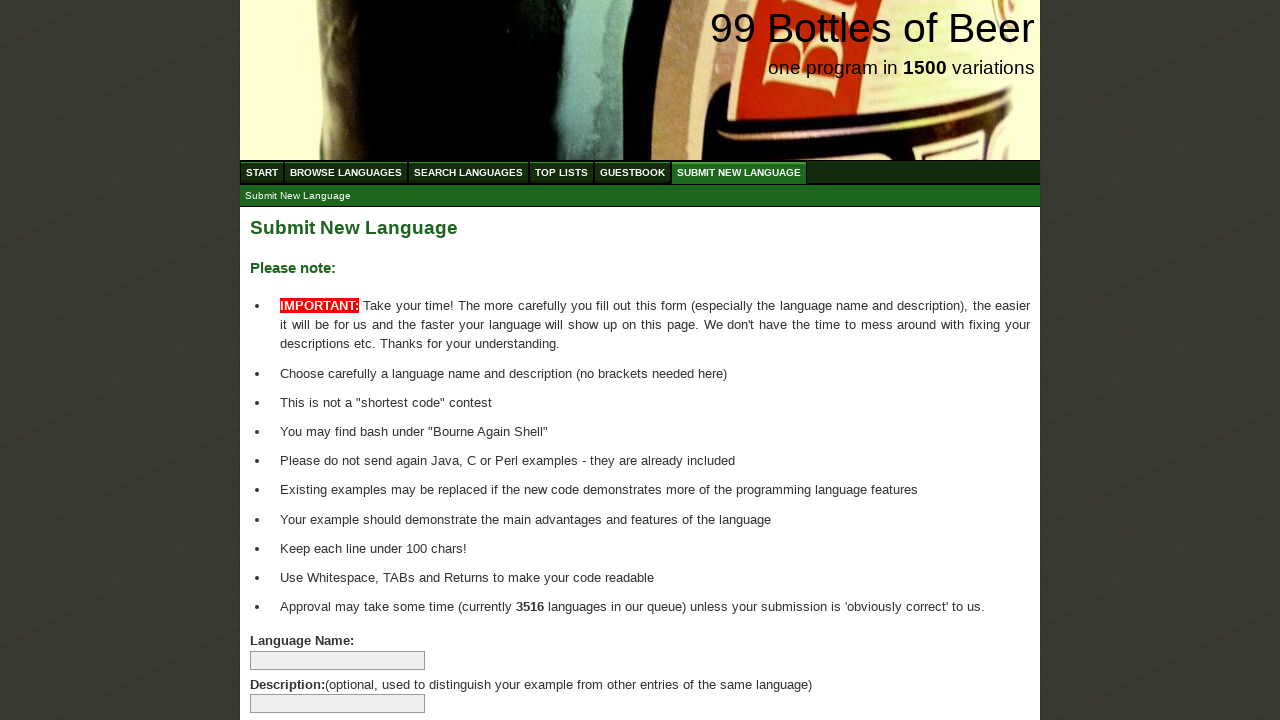

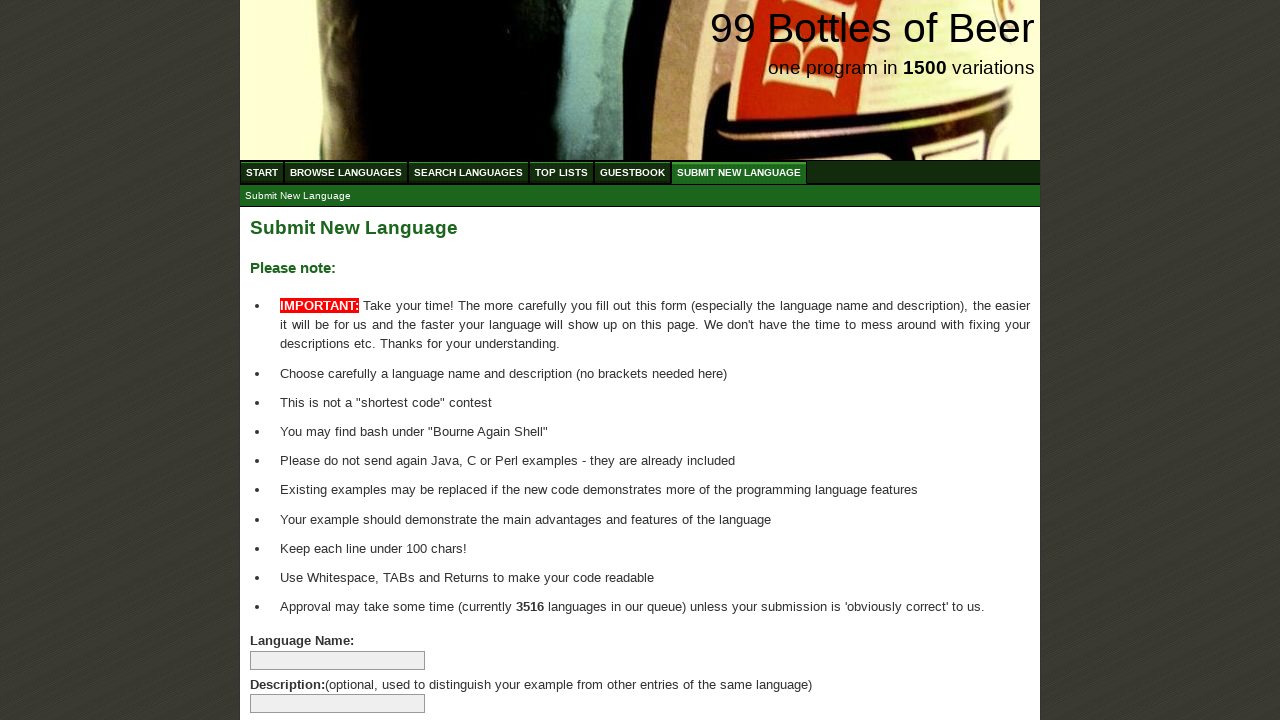